Tests mobile emulation by setting a mobile viewport, navigating to an Angular demo app, clicking the mobile navbar toggler (hamburger menu), and then clicking on the Library link.

Starting URL: https://rahulshettyacademy.com/angularAppdemo/

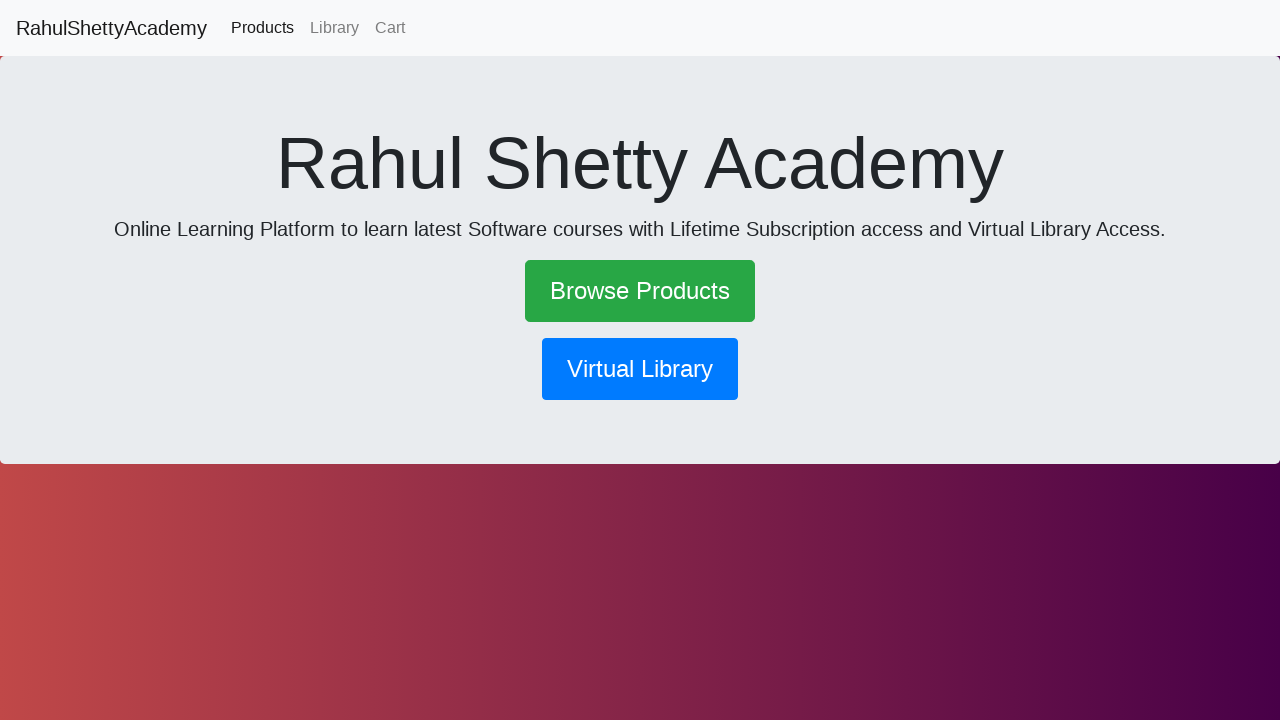

Navigated to Angular demo app at https://rahulshettyacademy.com/angularAppdemo/
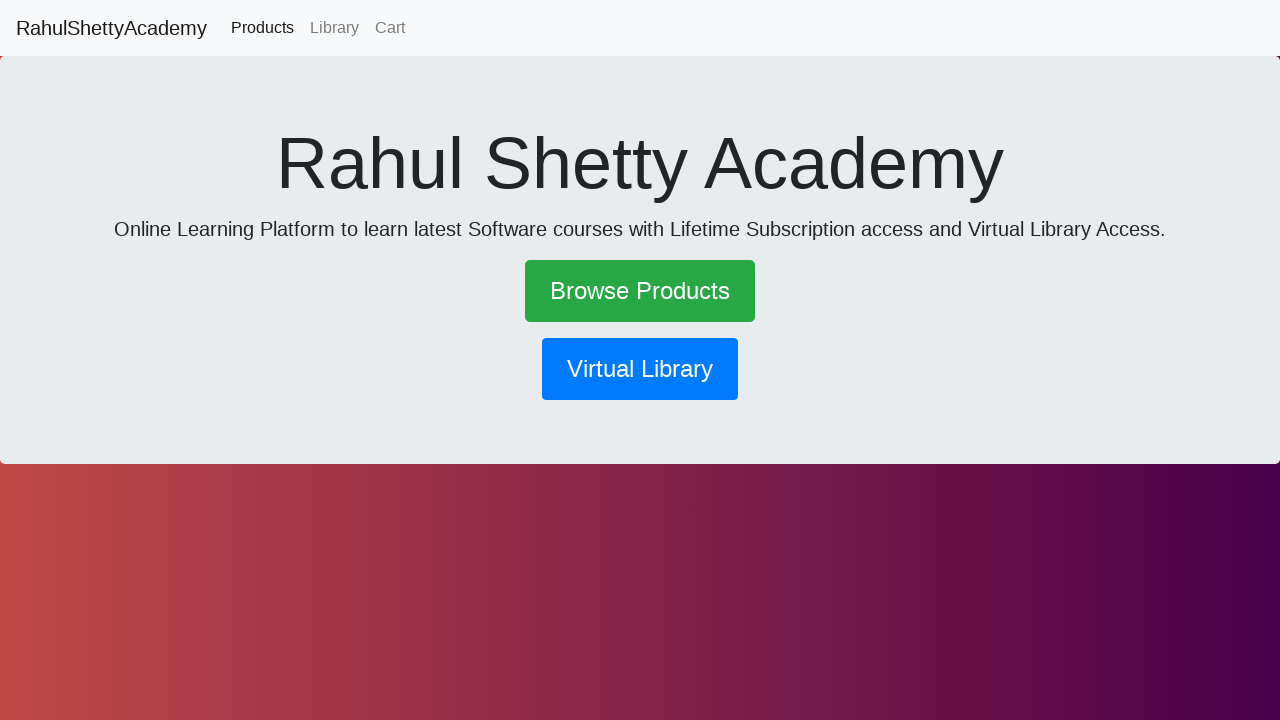

Set viewport to mobile size (600x1000)
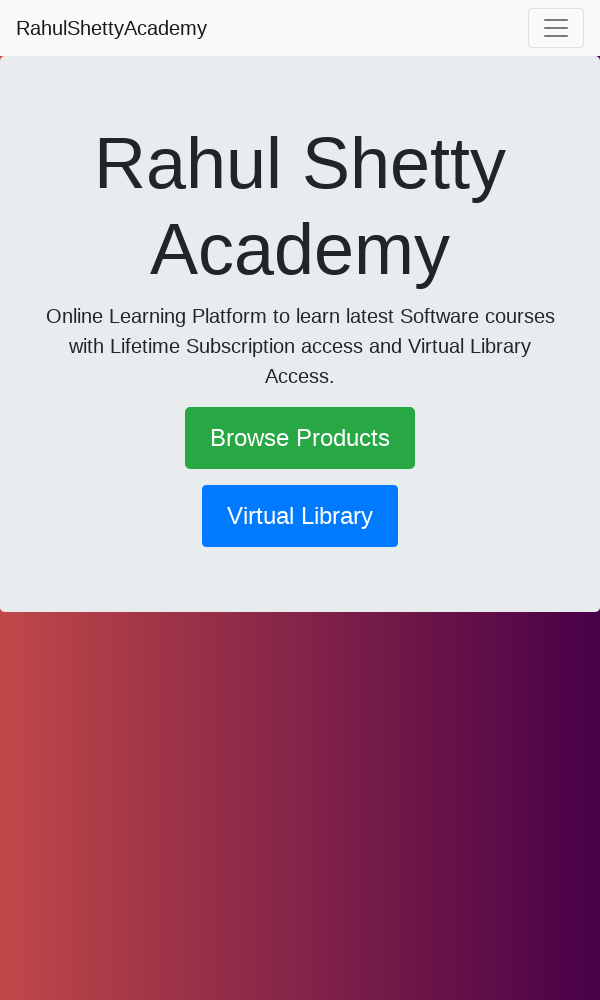

Clicked mobile navbar toggler (hamburger menu) at (556, 28) on .navbar-toggler-icon
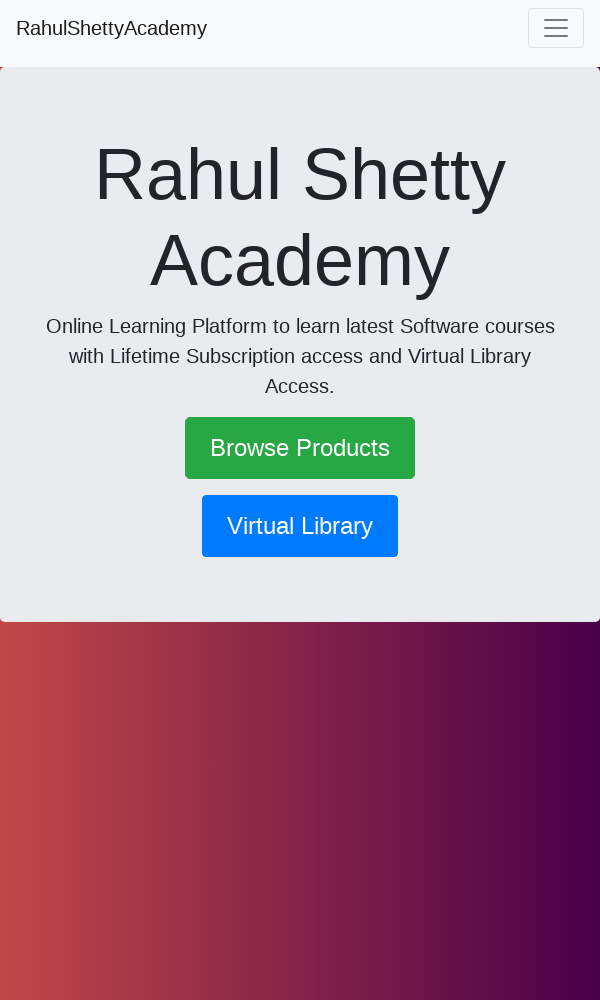

Waited for navigation menu to appear
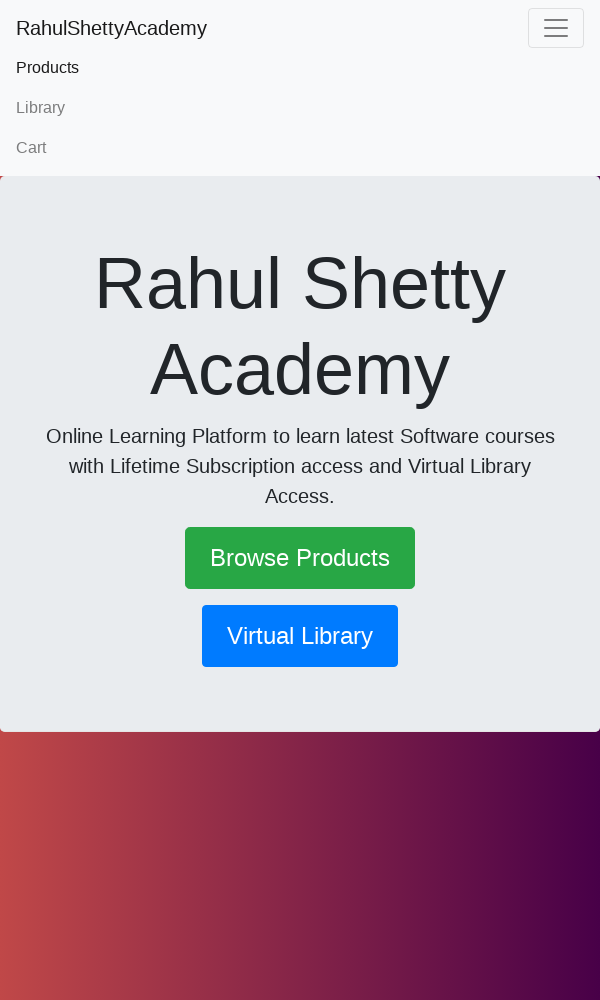

Clicked on Library link in mobile menu at (300, 108) on text=Library
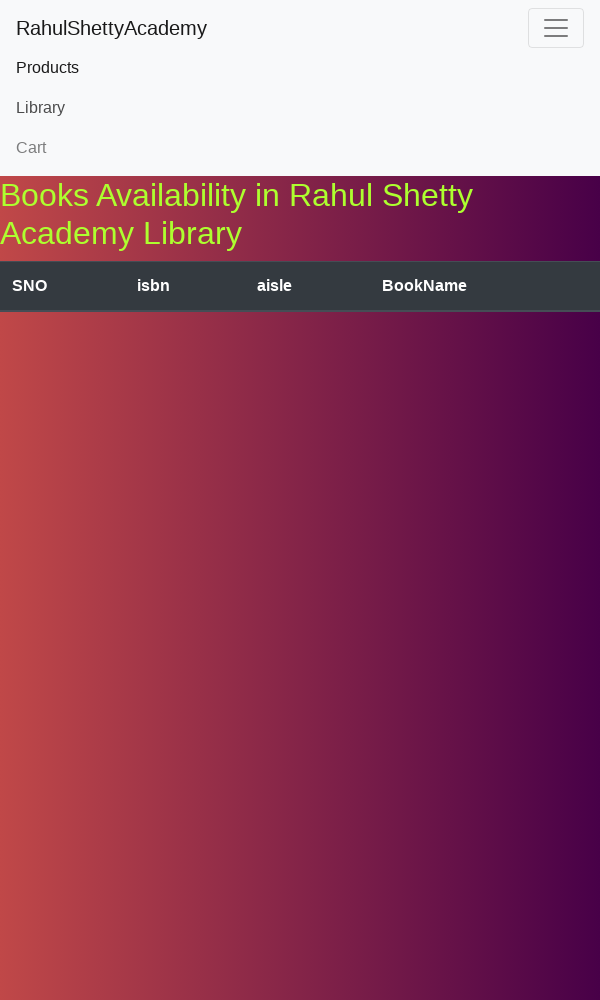

Waited for network idle after Library link navigation
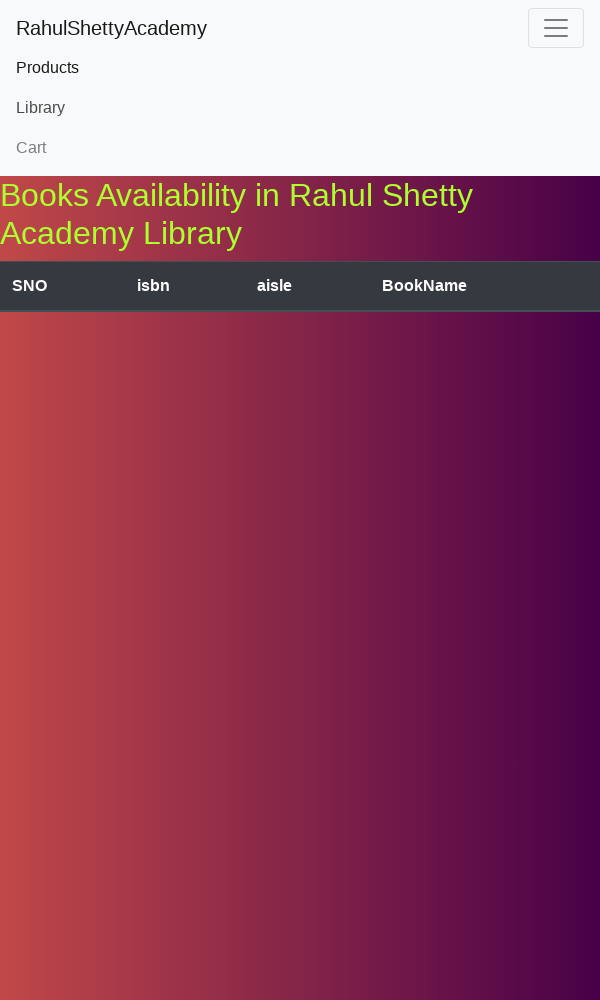

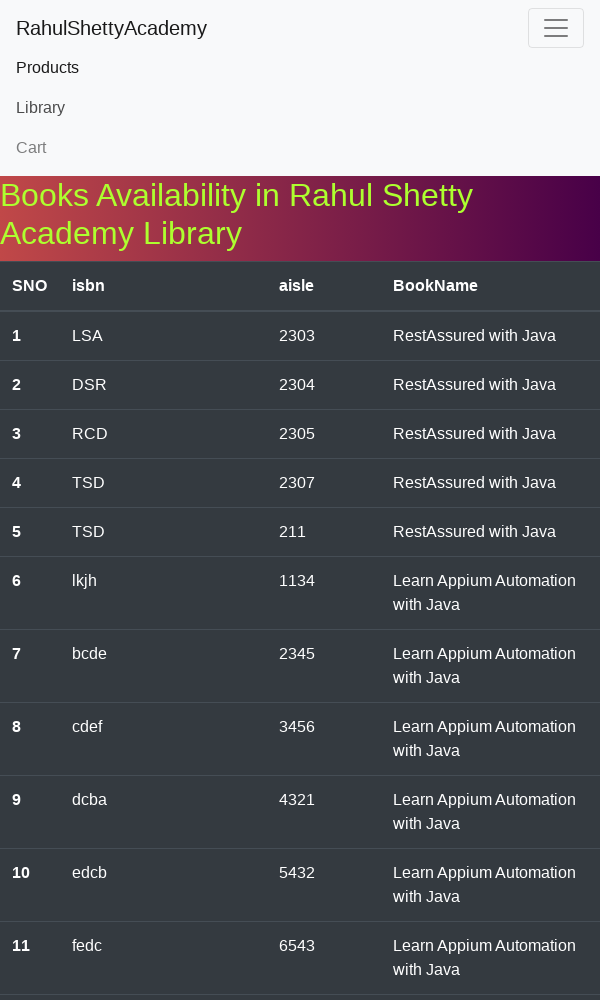